Tests checkbox functionality by navigating to a checkboxes page and verifying the checked state of checkboxes using different approaches (getAttribute and isSelected).

Starting URL: http://the-internet.herokuapp.com/checkboxes

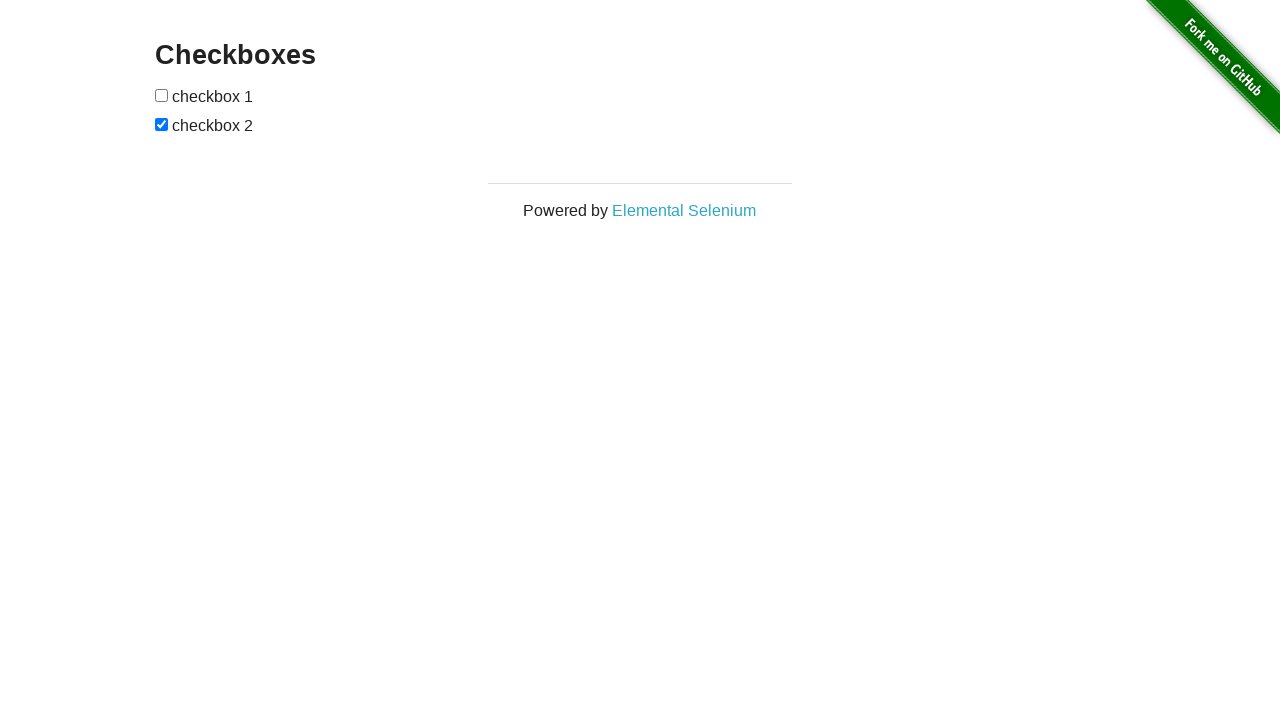

Waited for checkboxes to load on the page
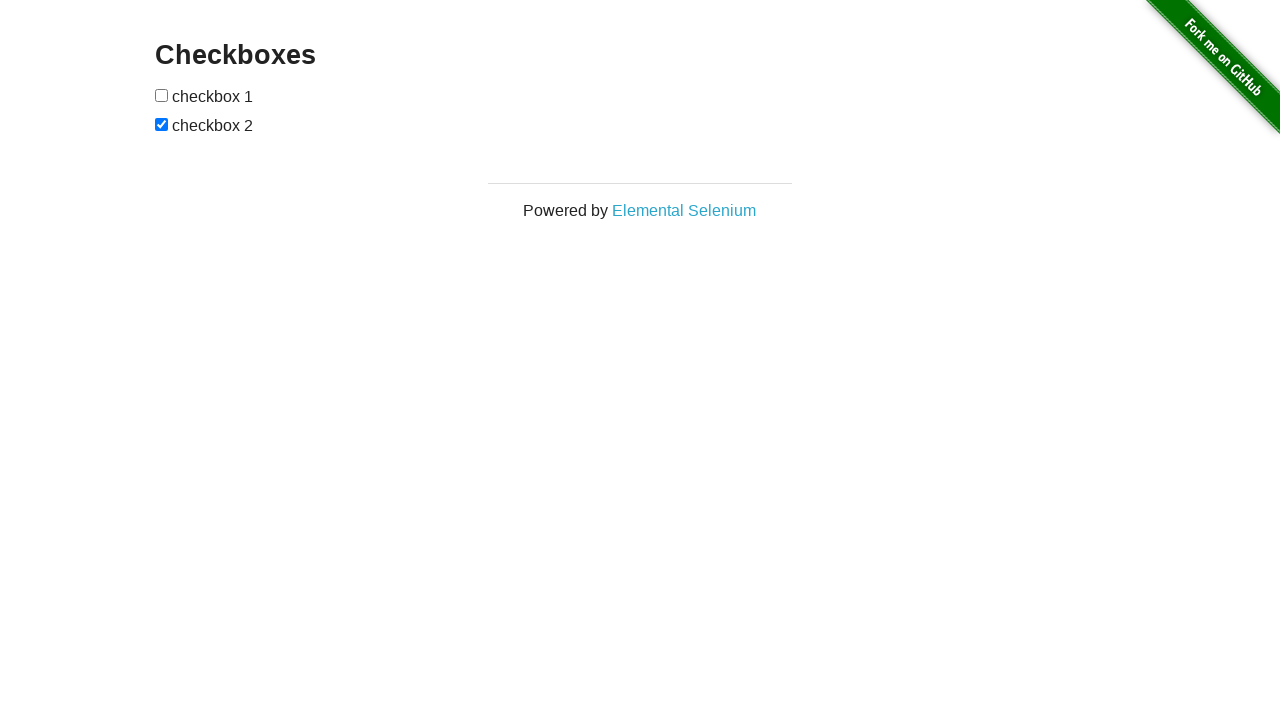

Located all checkbox elements on the page
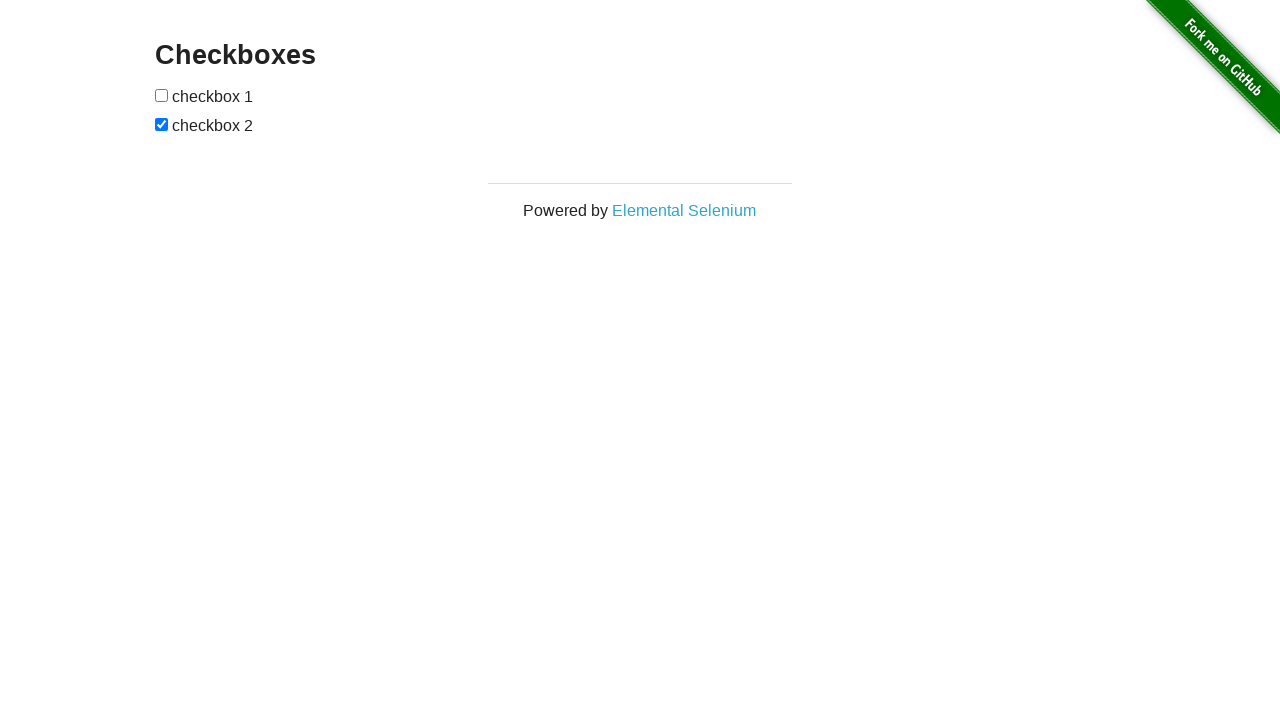

Selected the last checkbox element
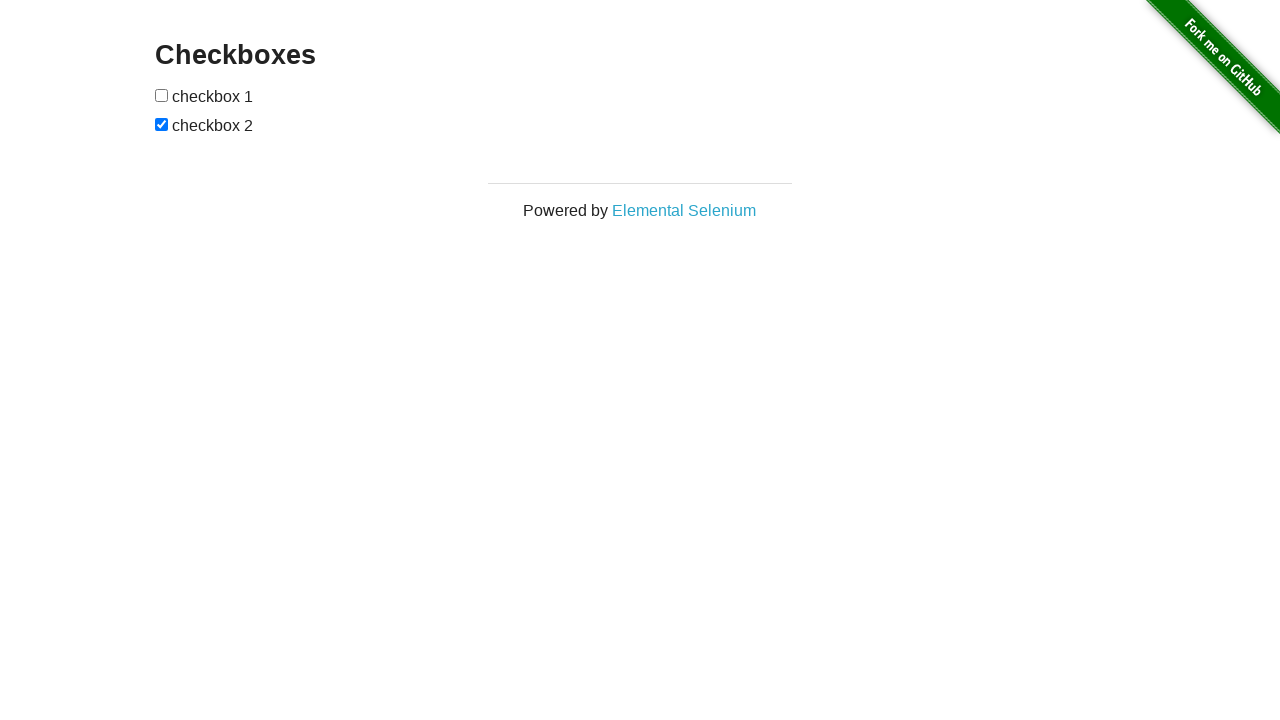

Verified that the last checkbox is checked by default
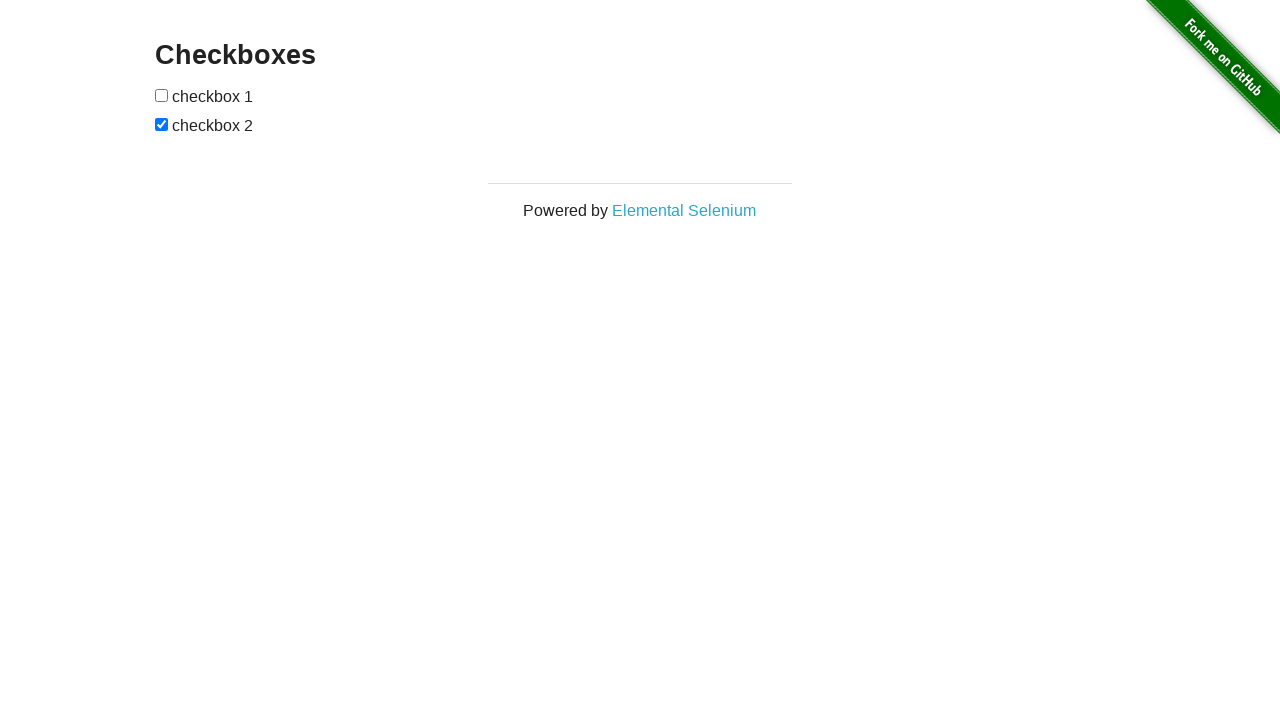

Selected the first checkbox element
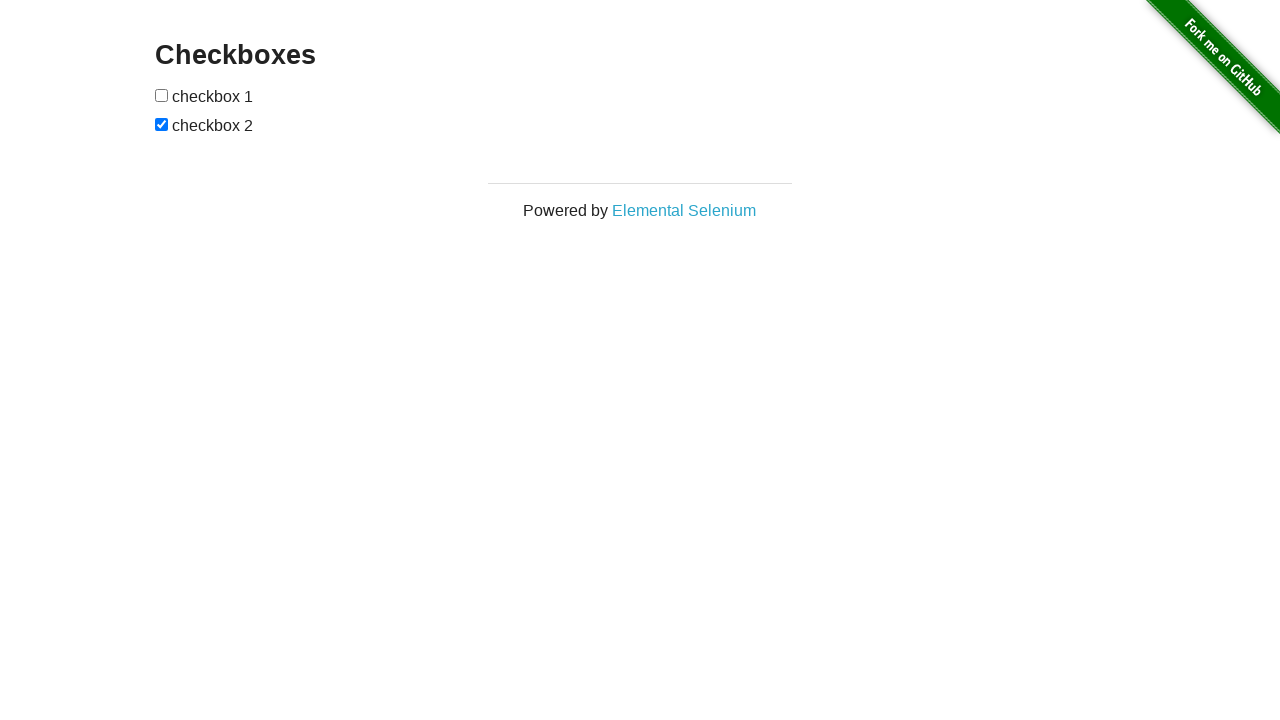

Verified that the first checkbox is unchecked by default
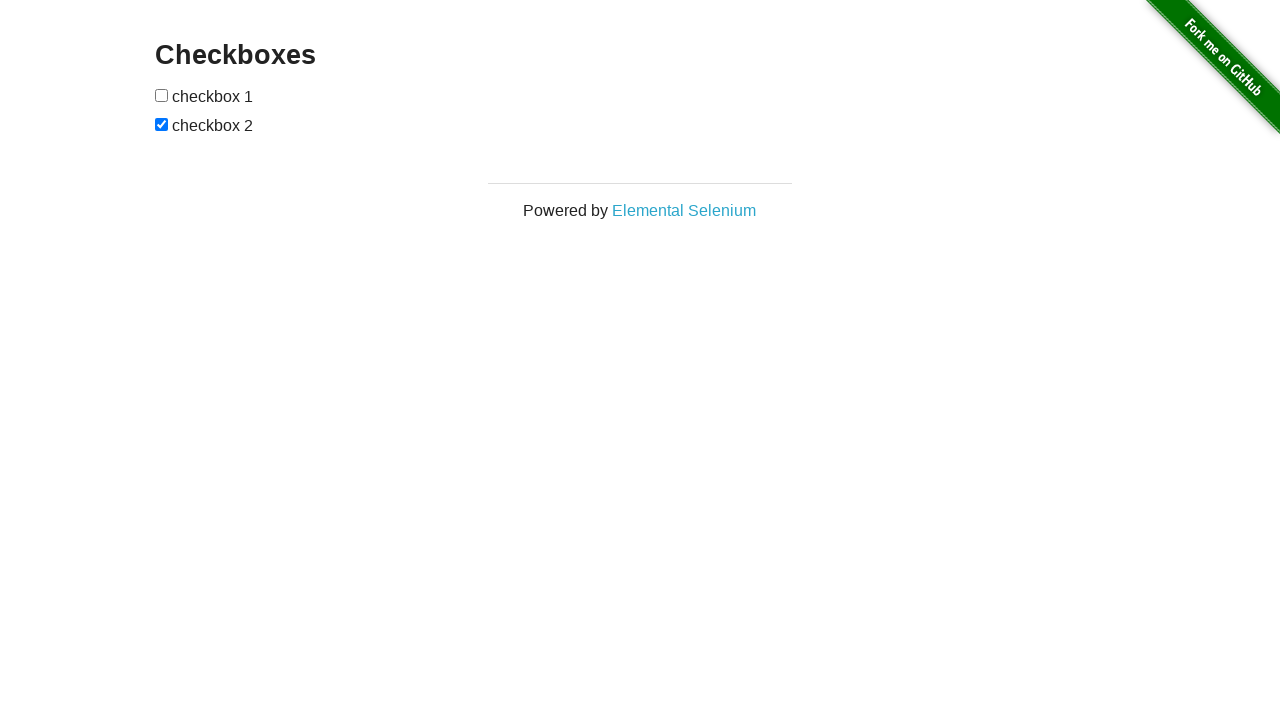

Clicked the first checkbox to check it at (162, 95) on input[type="checkbox"] >> nth=0
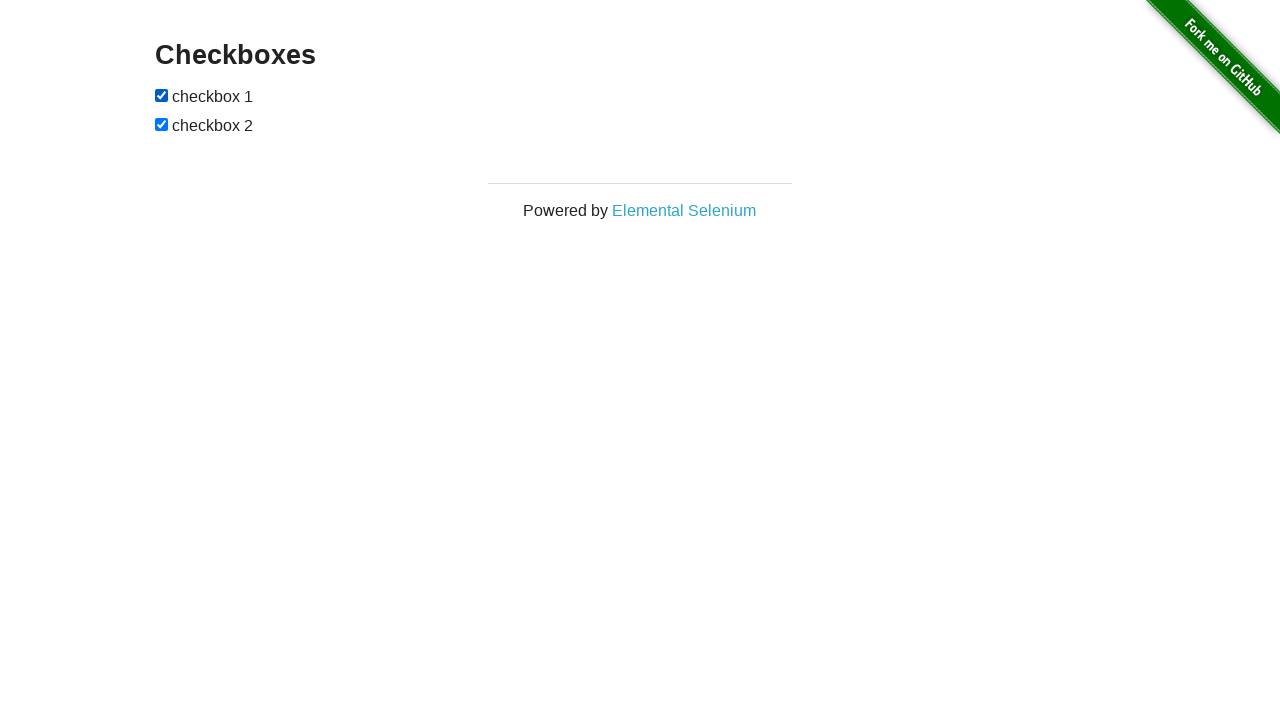

Verified that the first checkbox is now checked after clicking
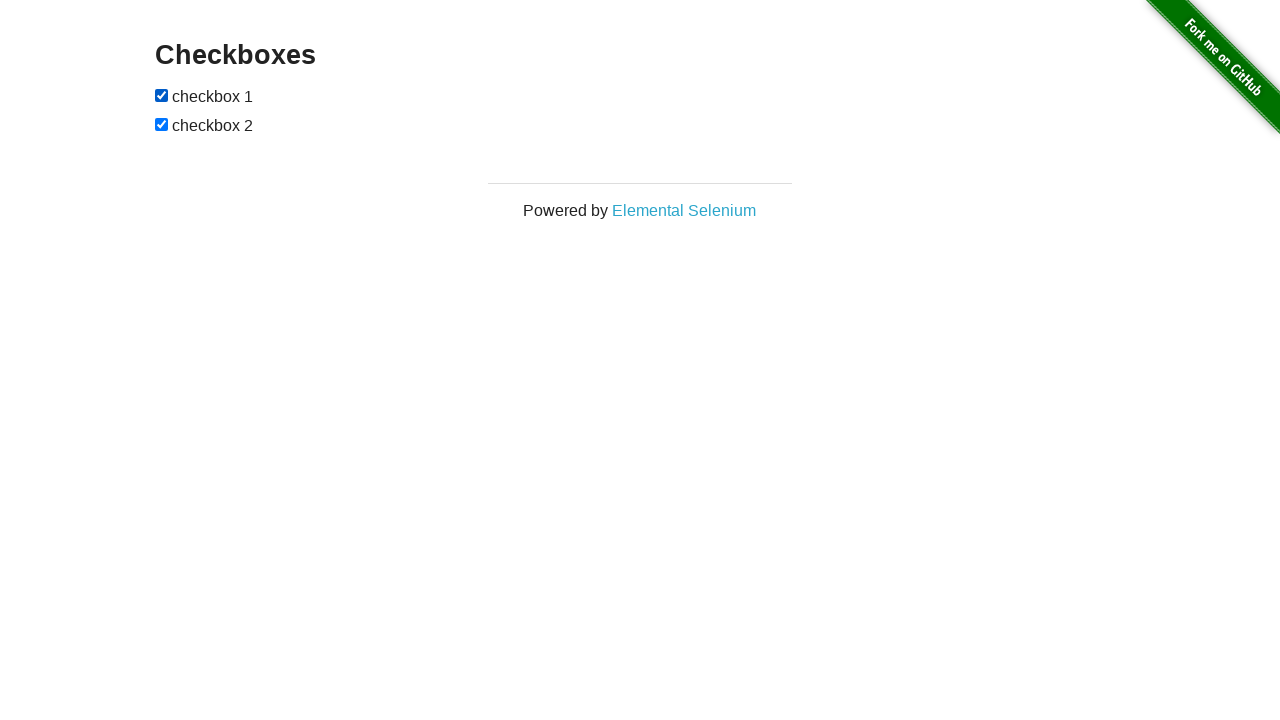

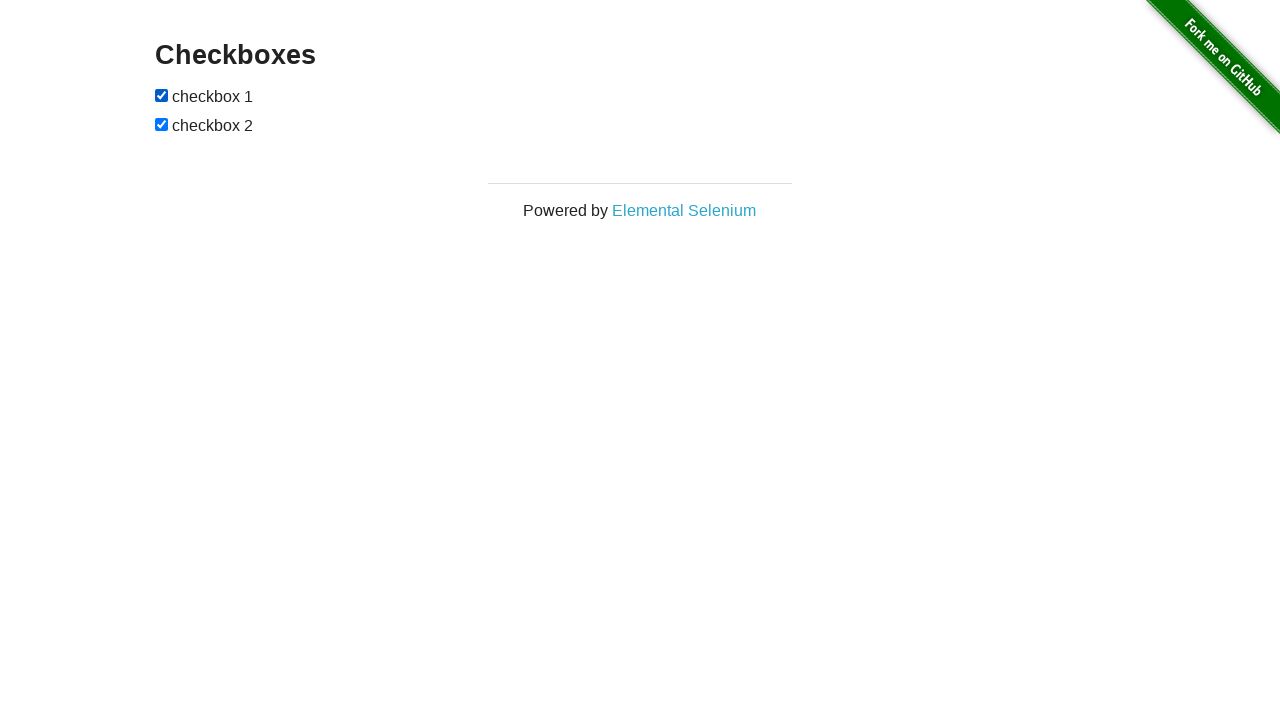